Clicks the "click here" link to enable static content mode, then refreshes the page to verify that some content remains static while other content changes dynamically.

Starting URL: https://the-internet.herokuapp.com/dynamic_content

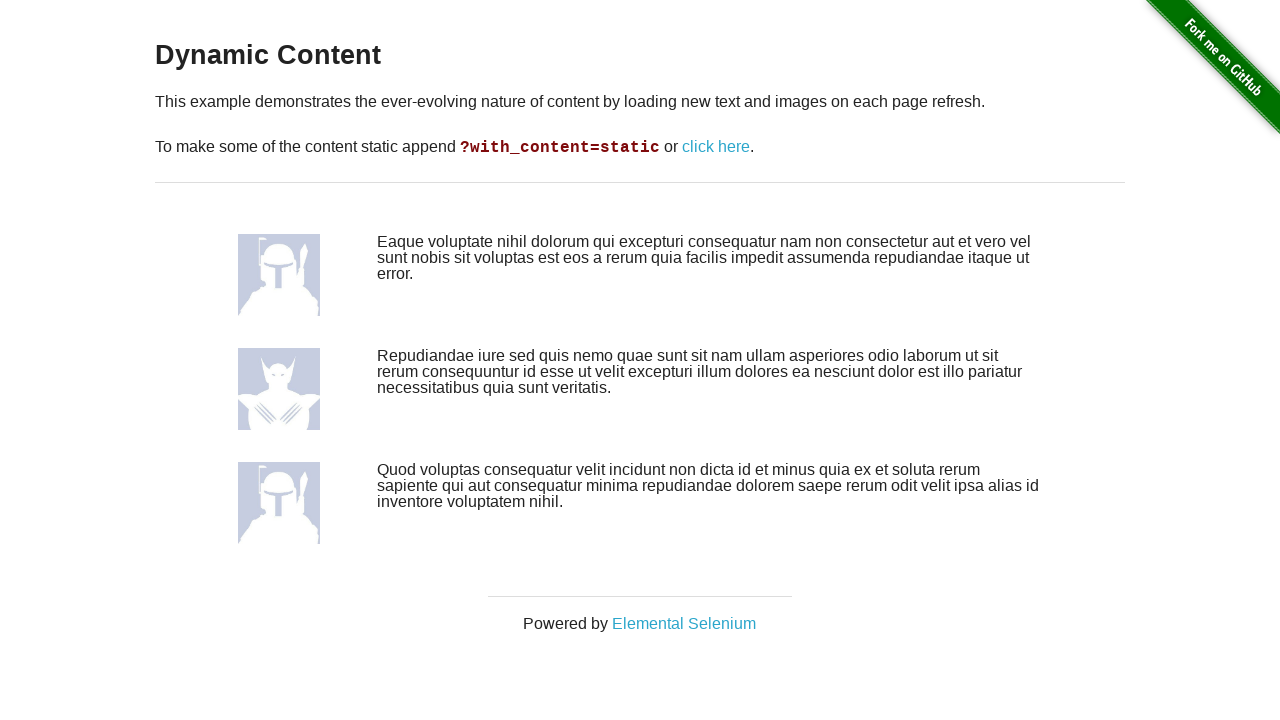

Clicked 'click here' link to enable static content mode at (716, 147) on xpath=//a[text()='click here']
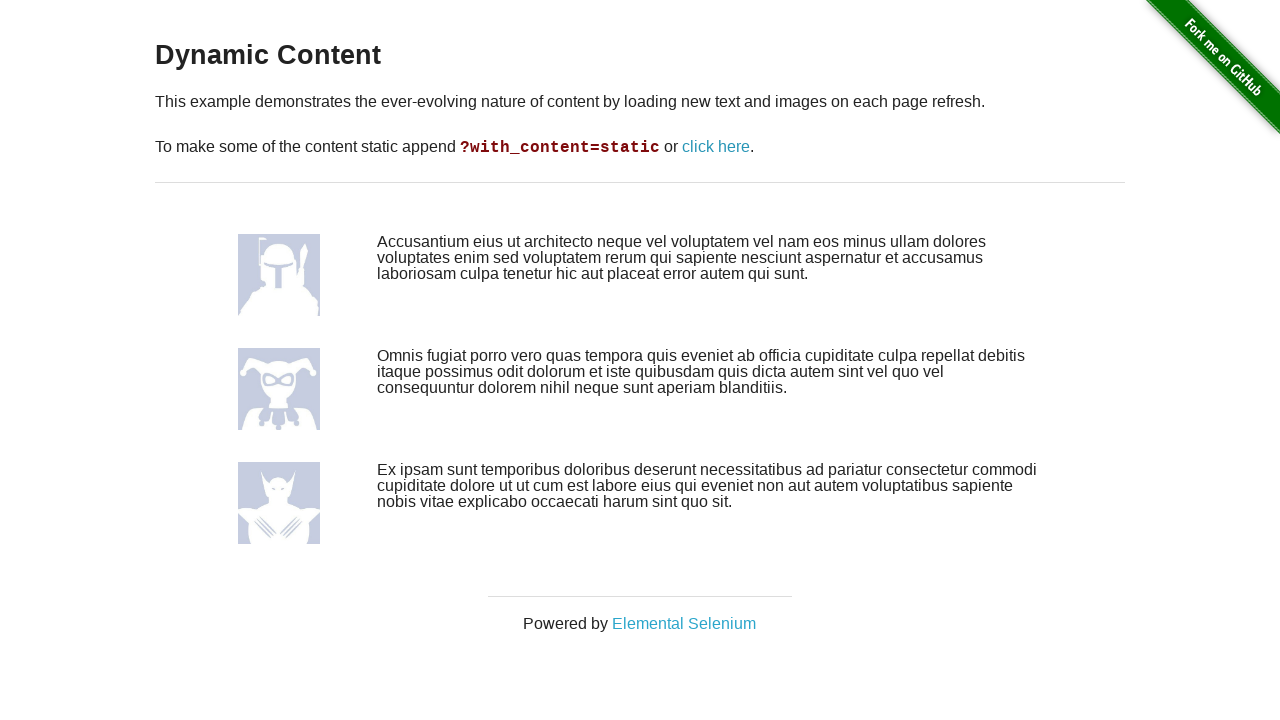

Avatars loaded after clicking 'click here' link
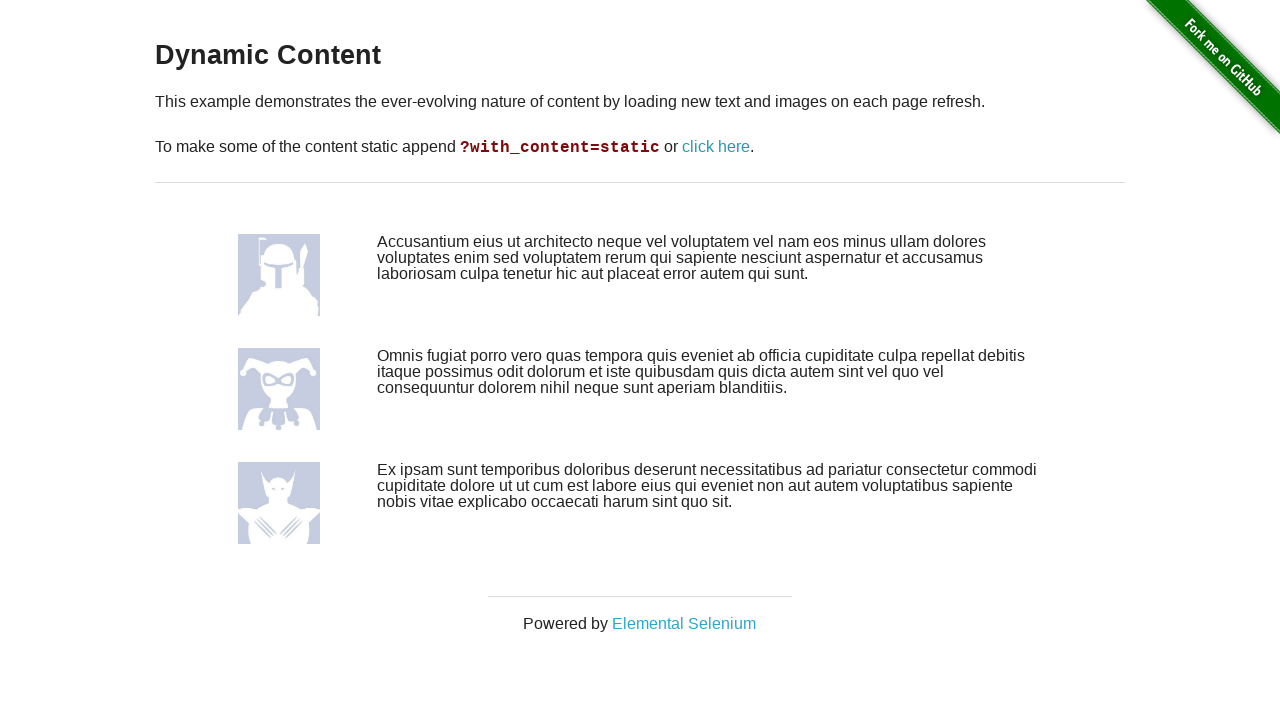

Captured initial avatar sources
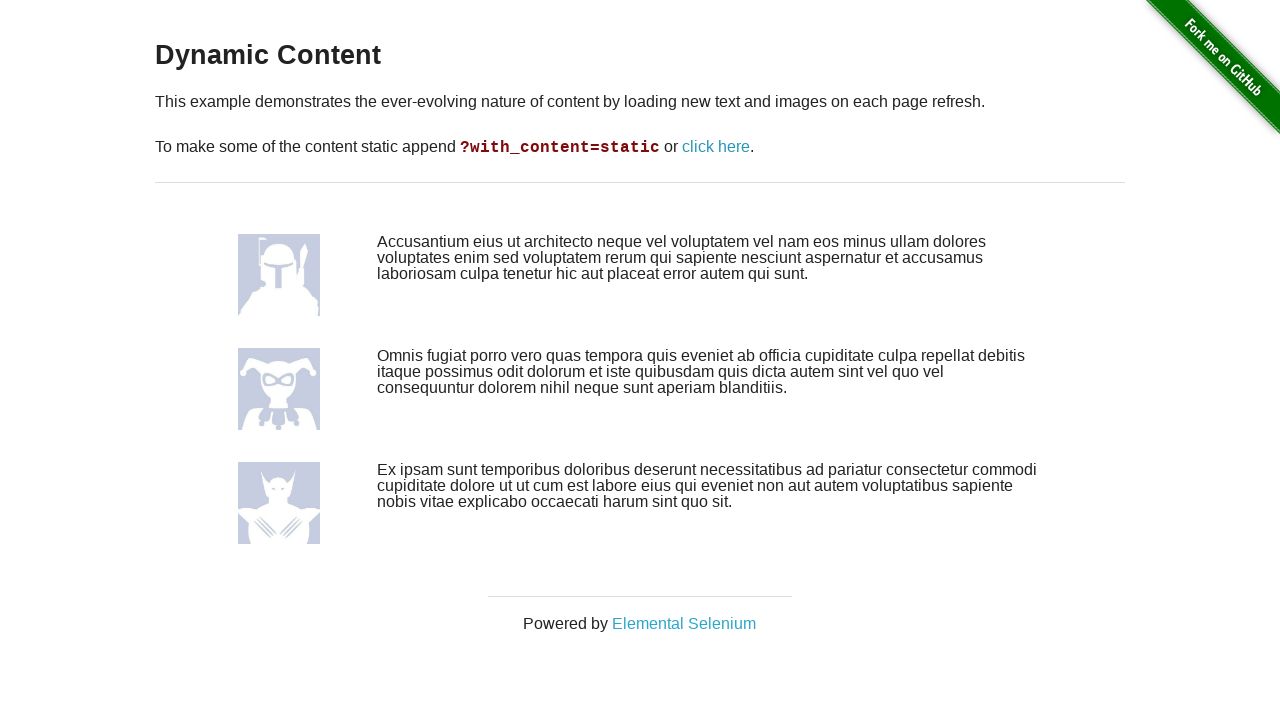

Captured initial paragraph texts
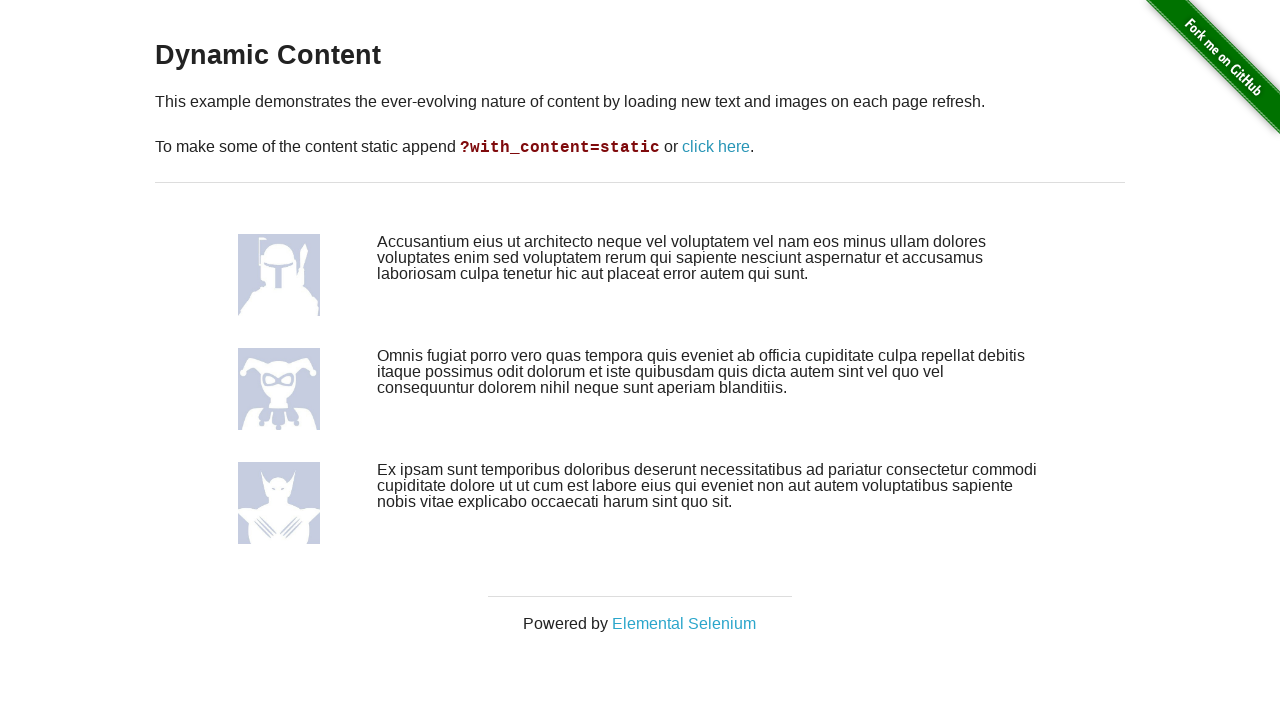

Refreshed the page
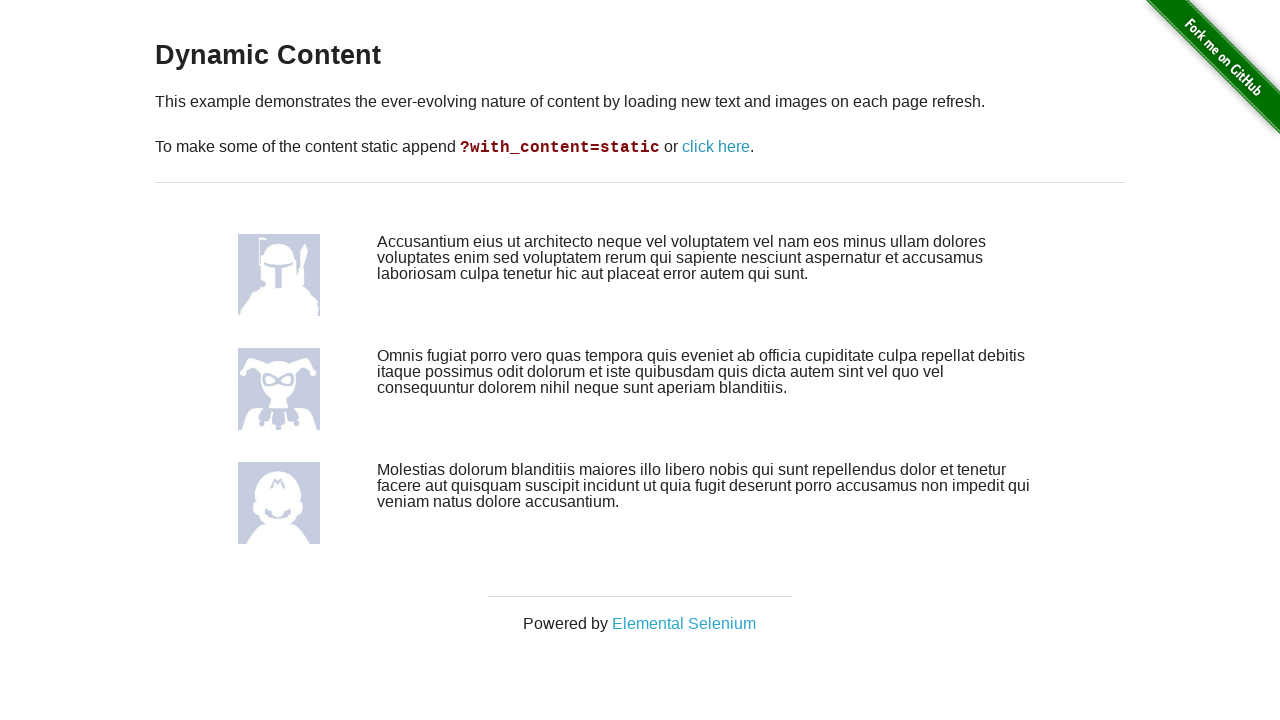

Avatars loaded after page refresh
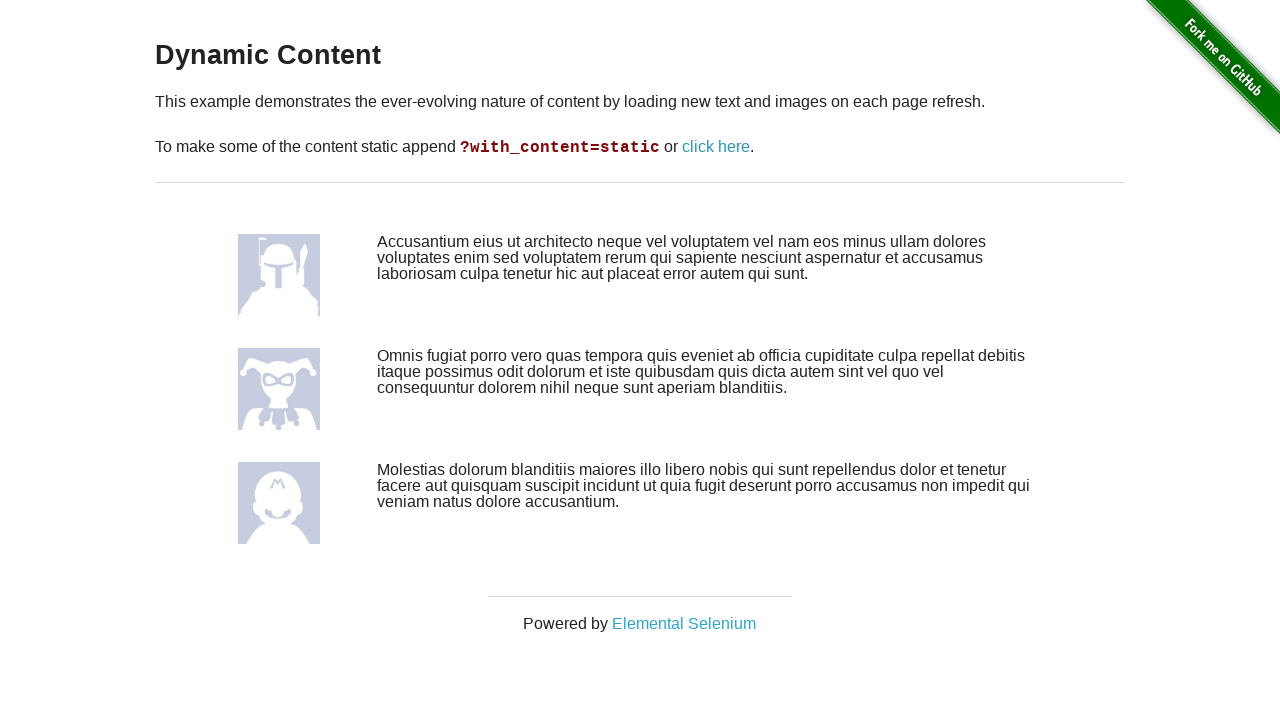

Captured new avatar sources after refresh
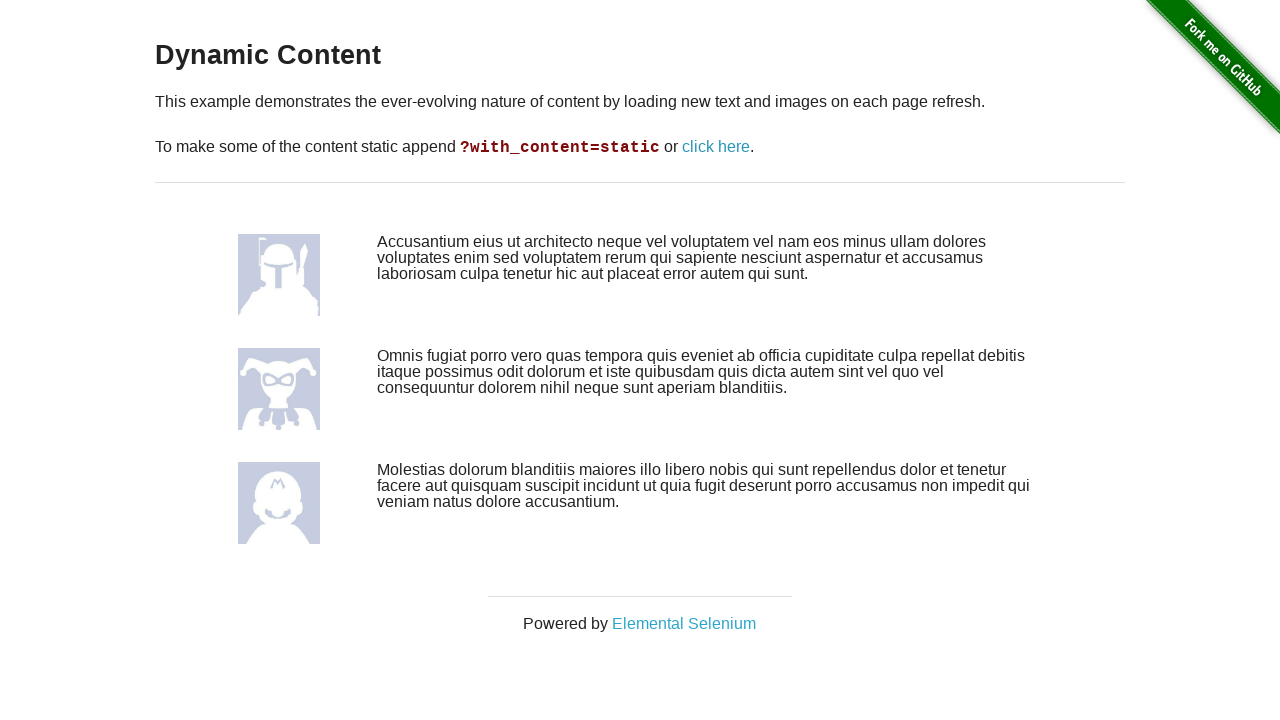

Captured new paragraph texts after refresh
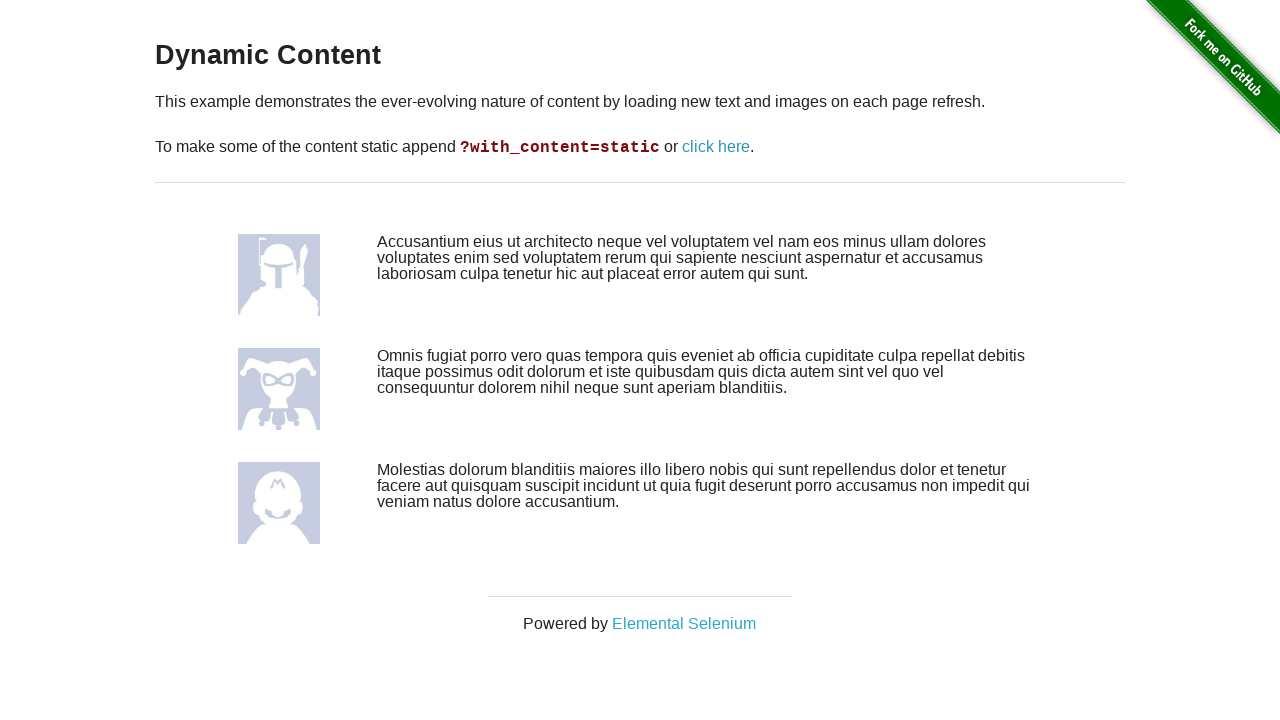

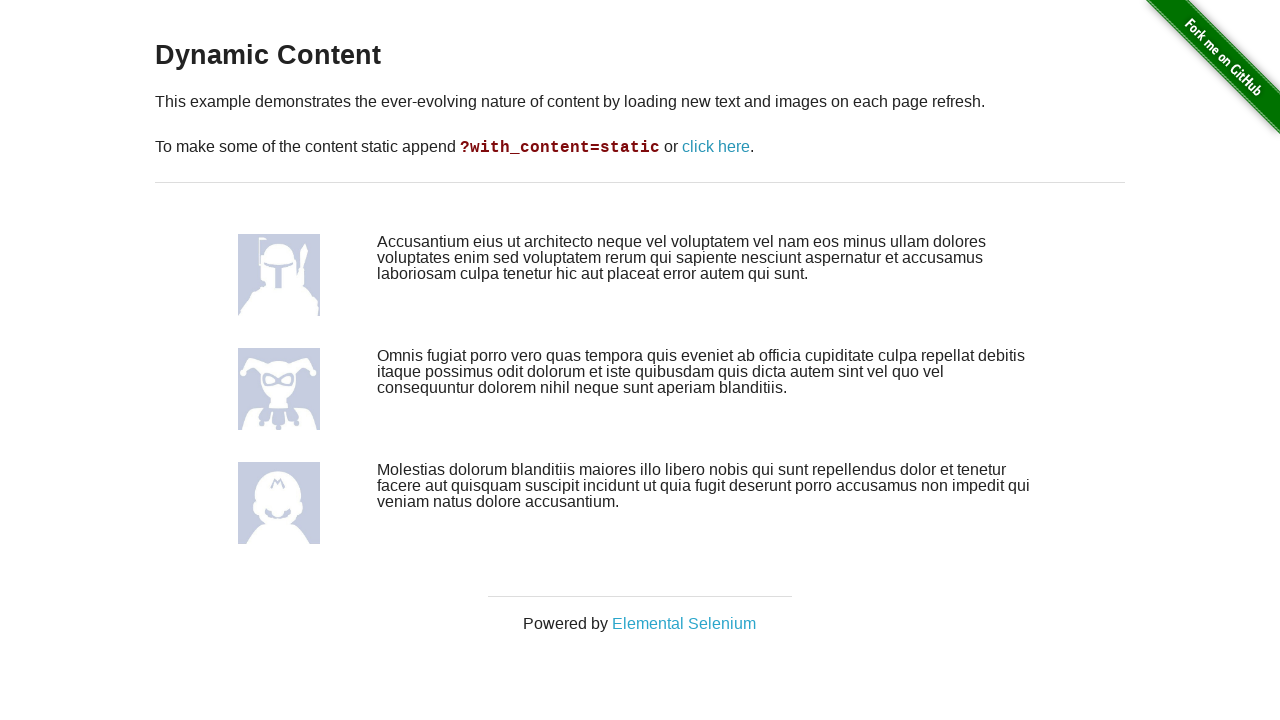